Tests mortgage calculator functionality by entering purchase price, down payment, expanding advanced options, and selecting a start month from the dropdown

Starting URL: https://www.mlcalc.com

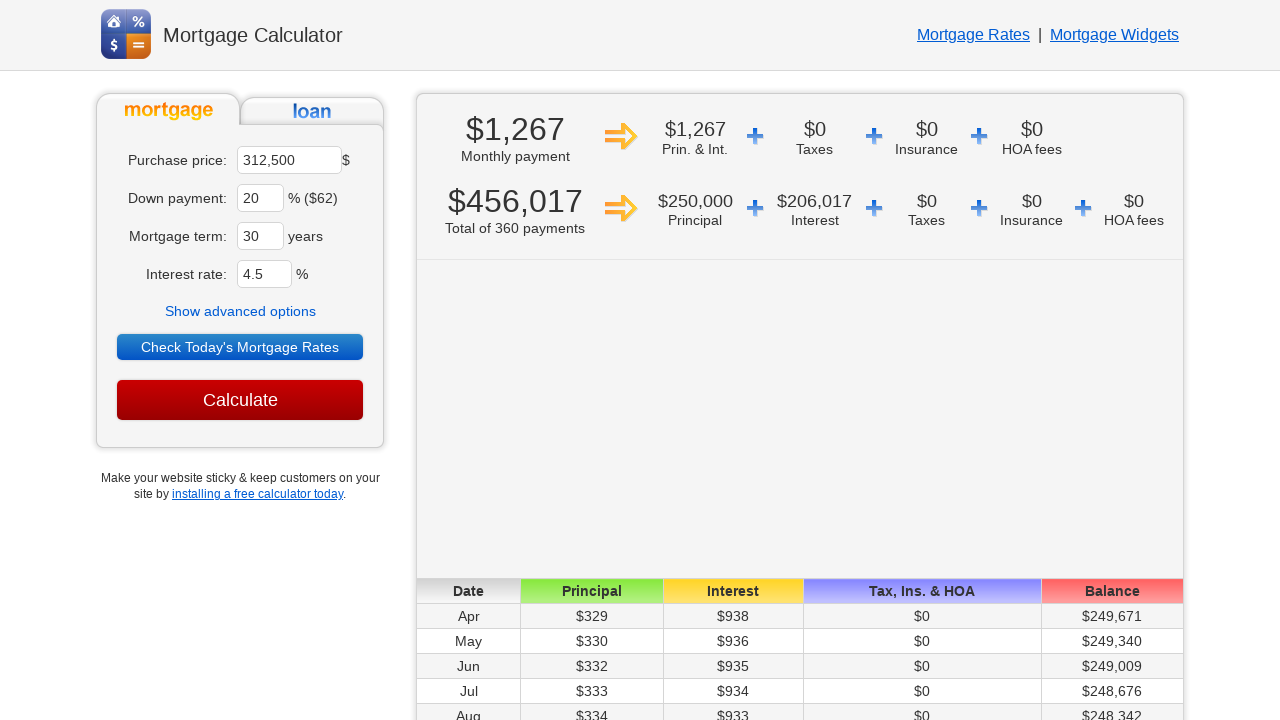

Cleared the purchase price field on #ma
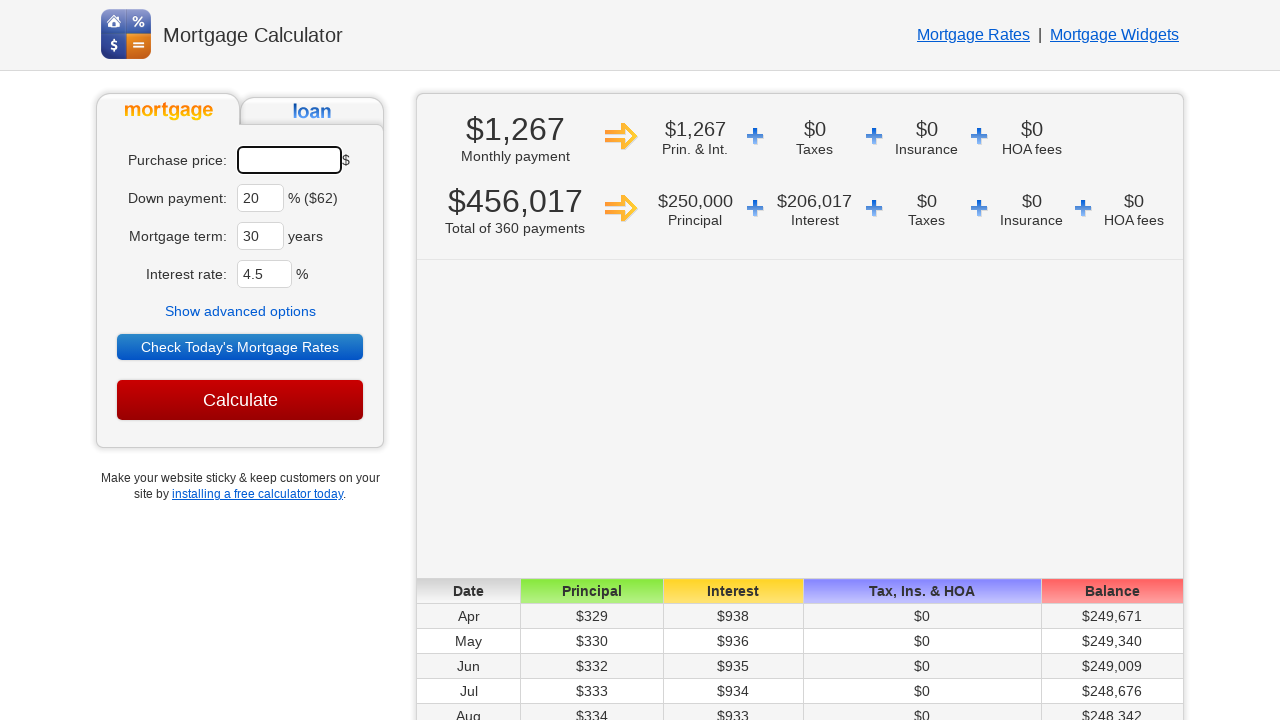

Entered purchase price of $350,000 on #ma
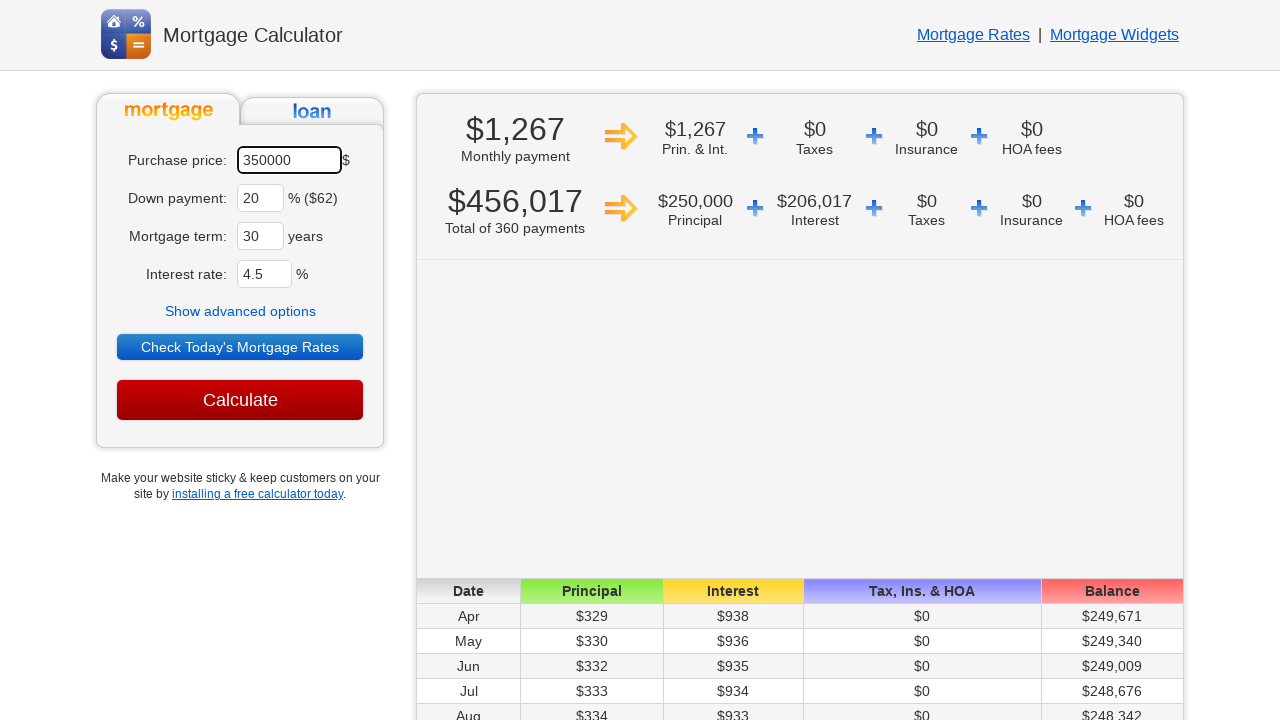

Cleared the down payment field on #dp
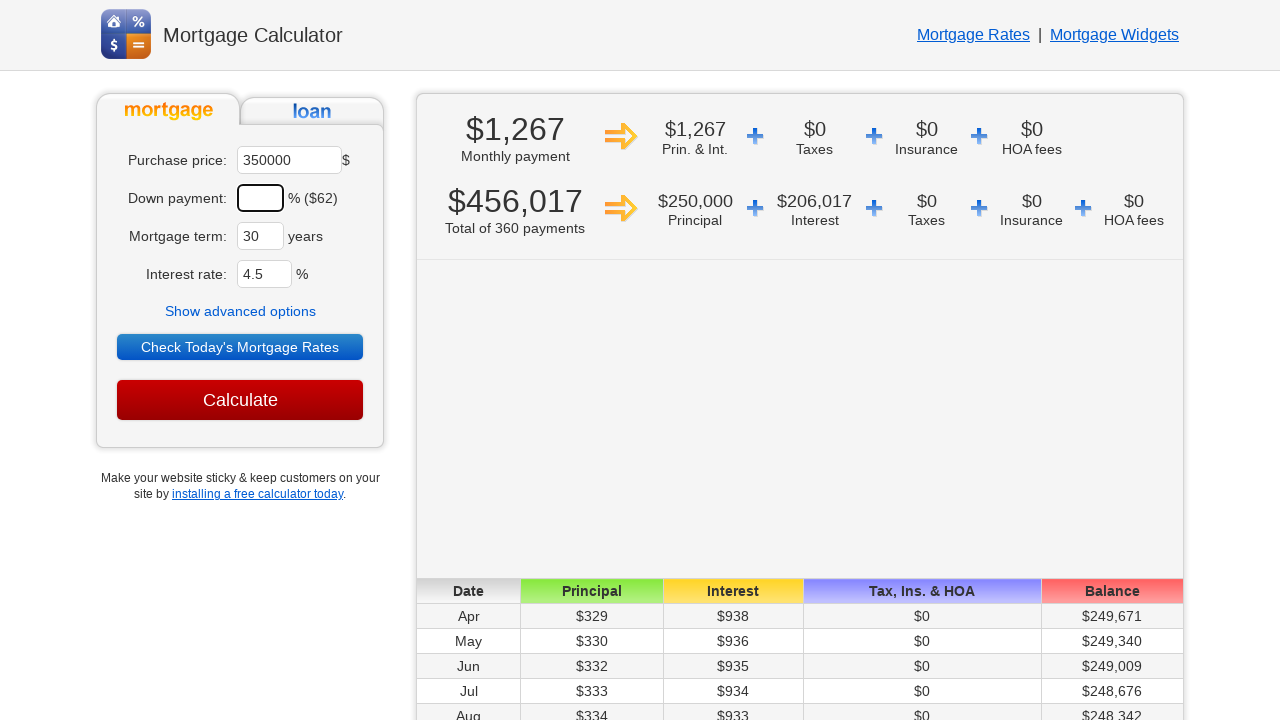

Entered down payment of 10% on #dp
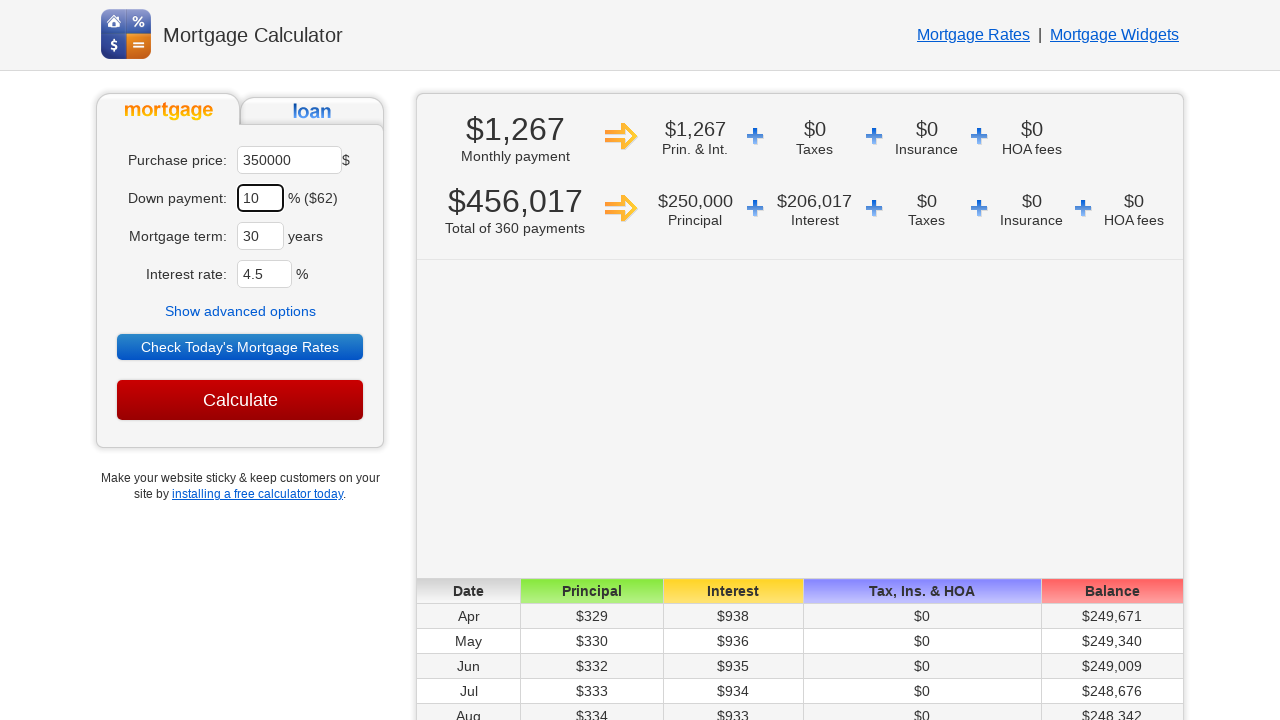

Clicked 'Show advanced options' to expand additional settings at (240, 311) on text=Show advanced options
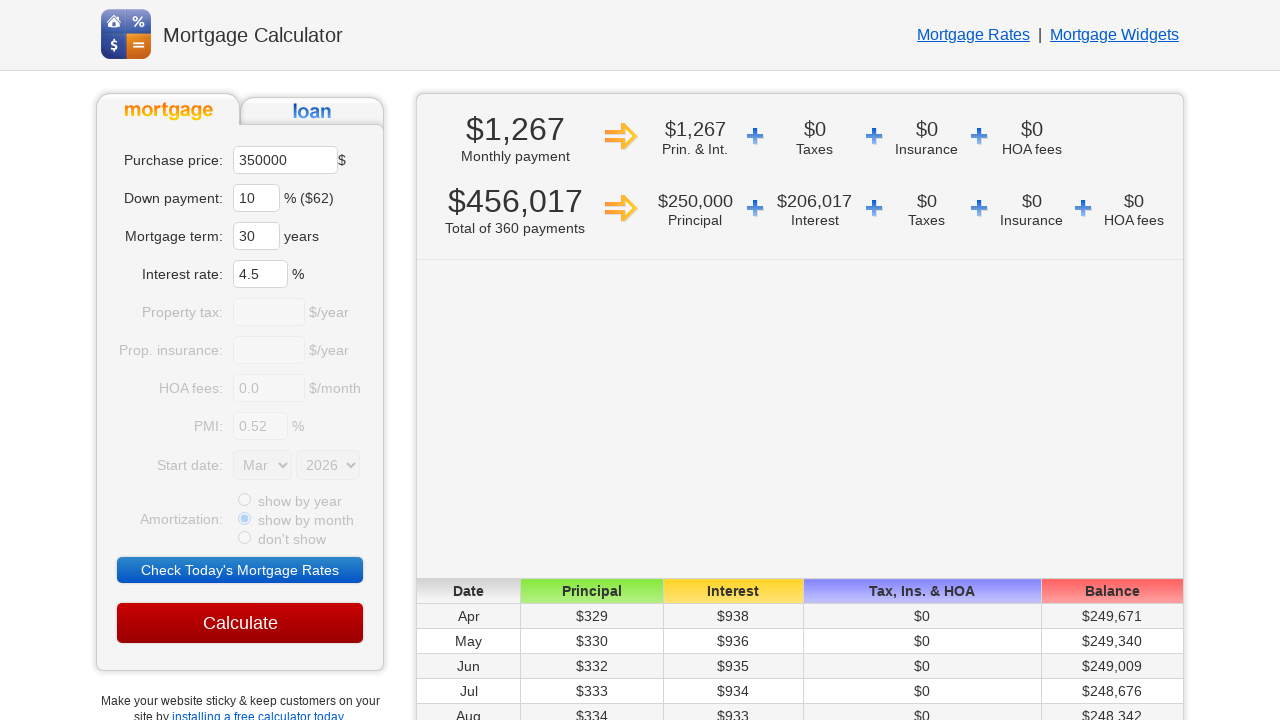

Selected 'Jun' from the start month dropdown on select[name='sm']
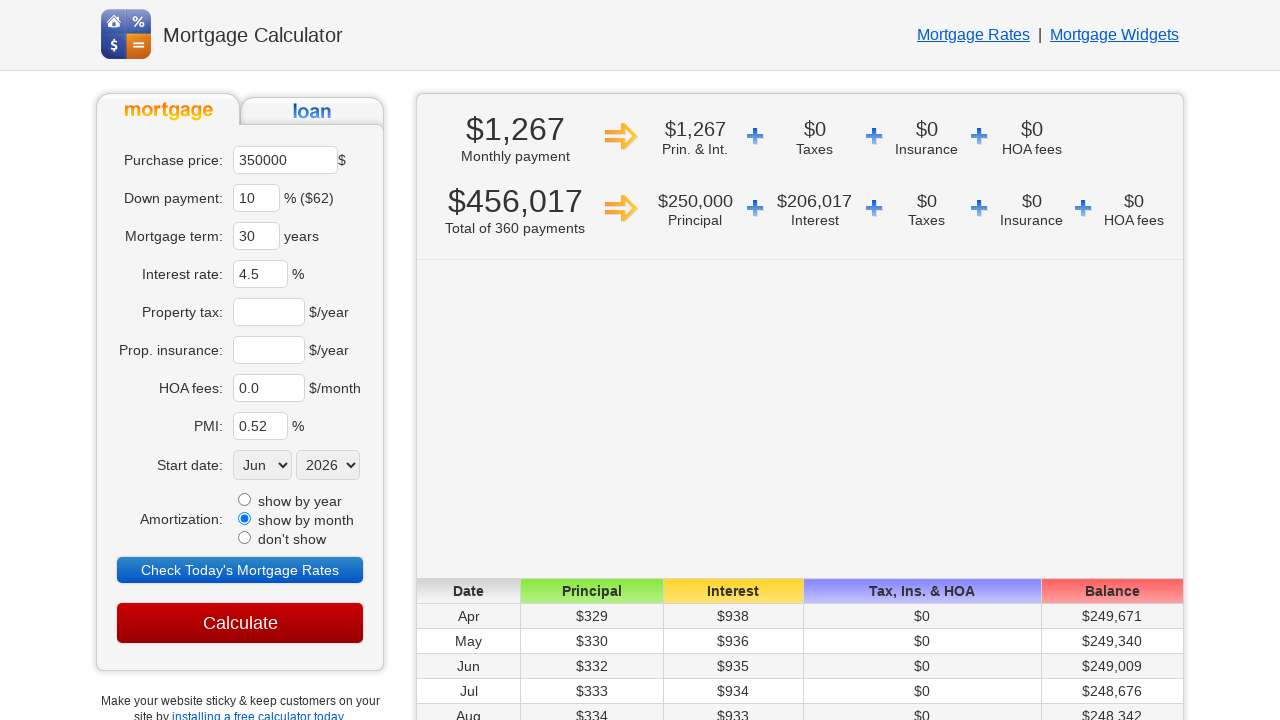

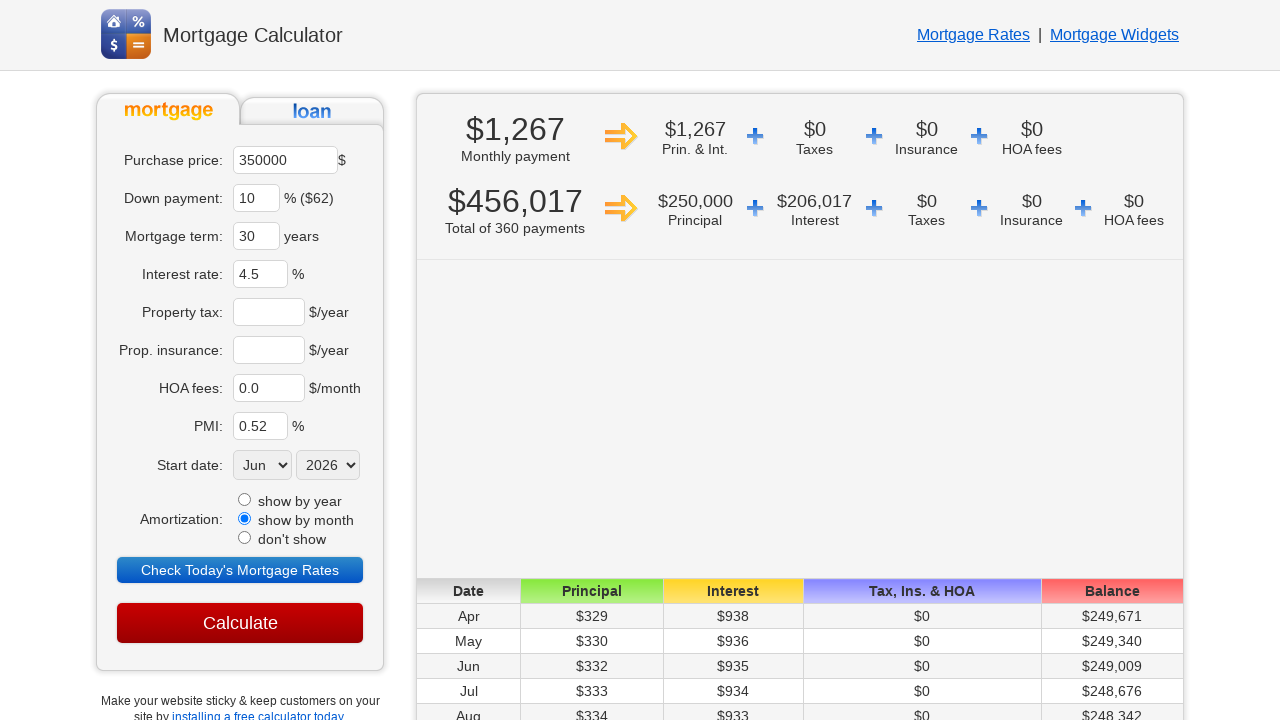